Tests dropdown selection by value attribute, selecting option with value='2'

Starting URL: https://the-internet.herokuapp.com/dropdown

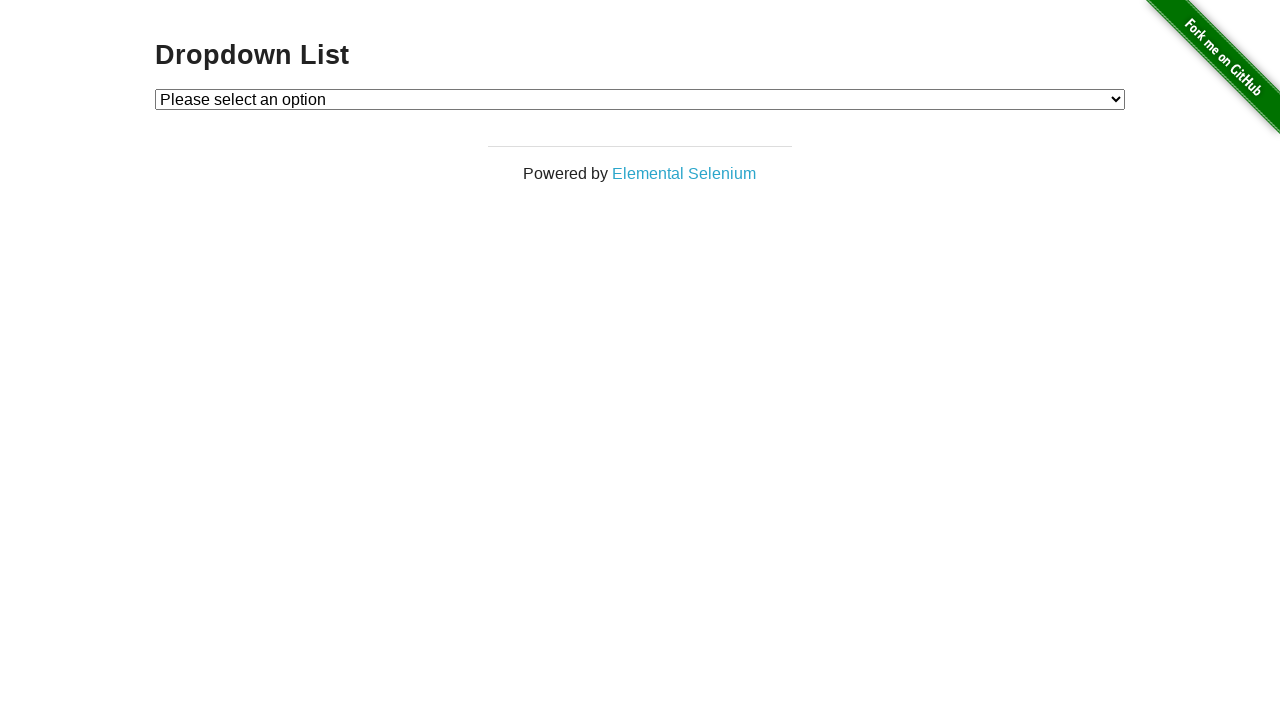

Located dropdown element with id 'dropdown'
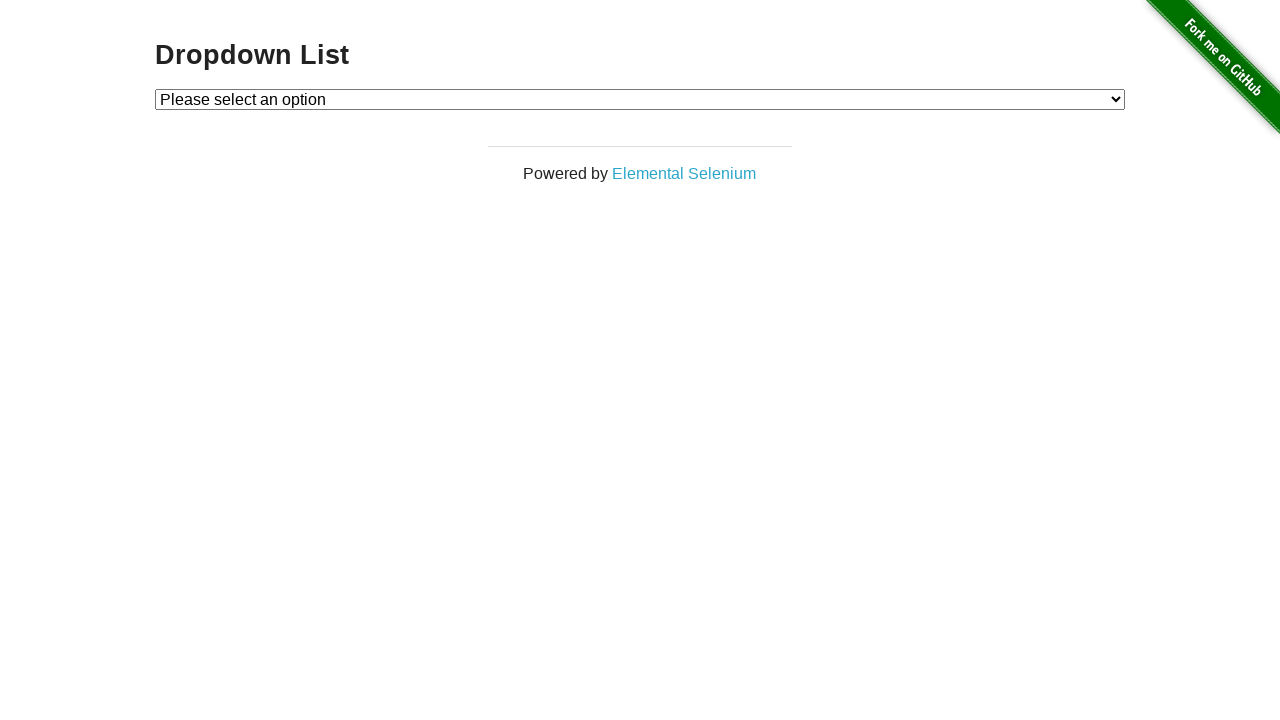

Selected option with value='2' from dropdown on select#dropdown
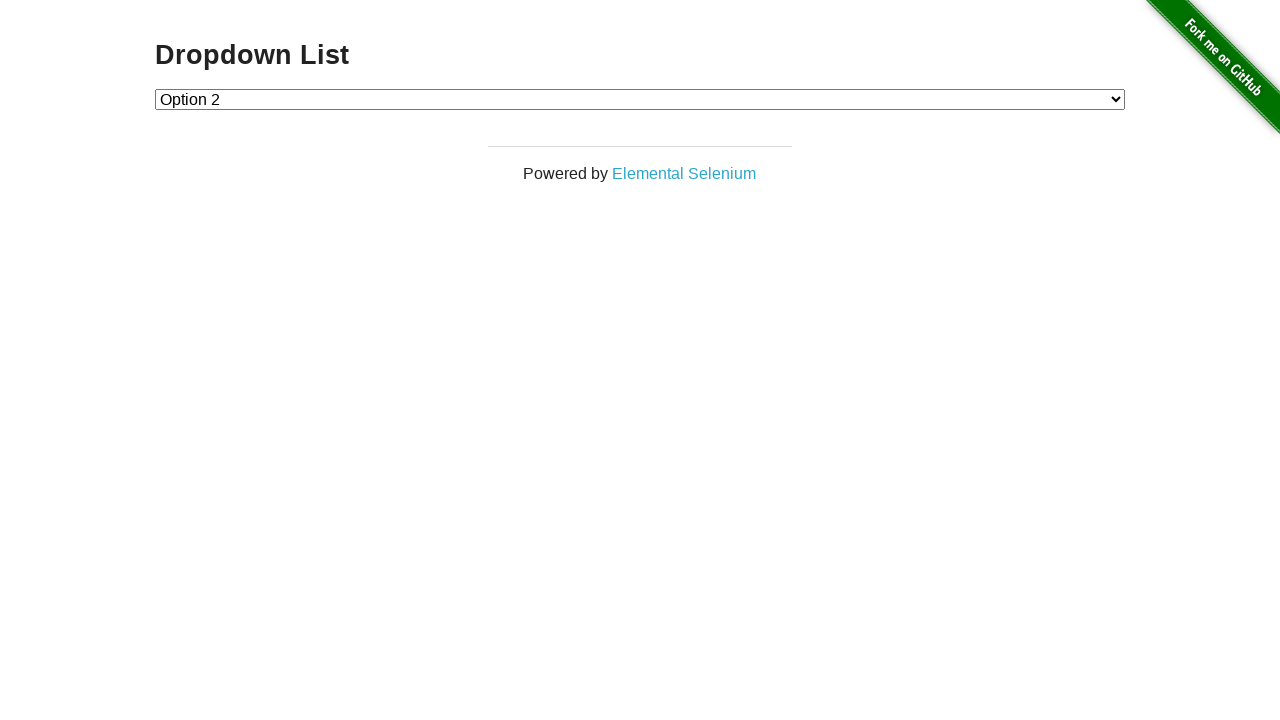

Retrieved selected option text: Option 2
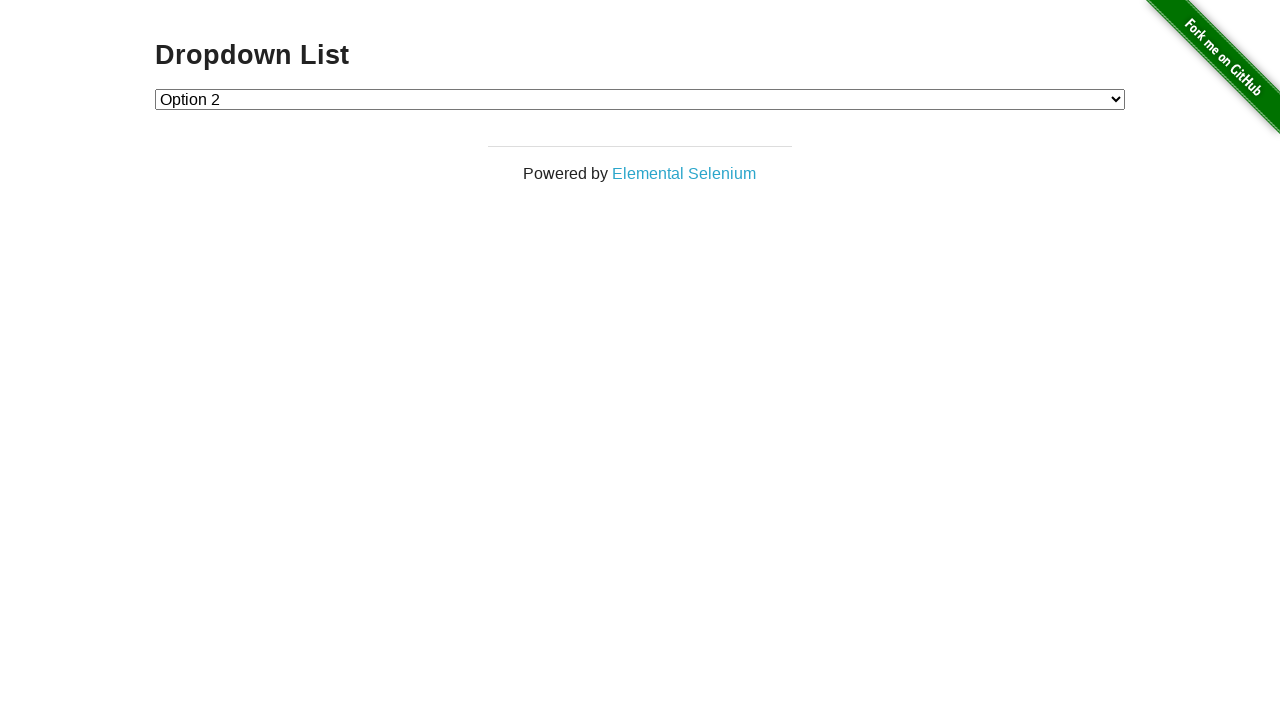

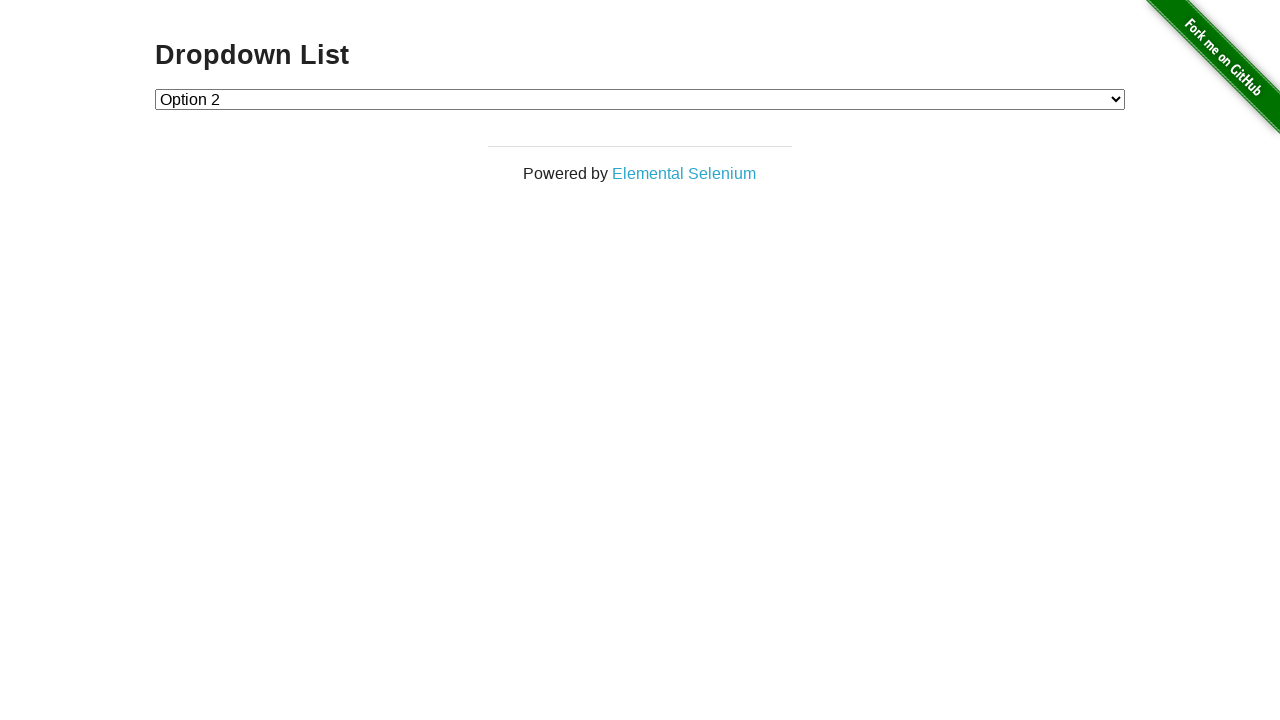